Demonstrates finding multiple elements using combined XPath selectors (OR operator) by locating navigation links for "Software Categories" and "Operating Systems" on the page

Starting URL: https://getintopc.com/

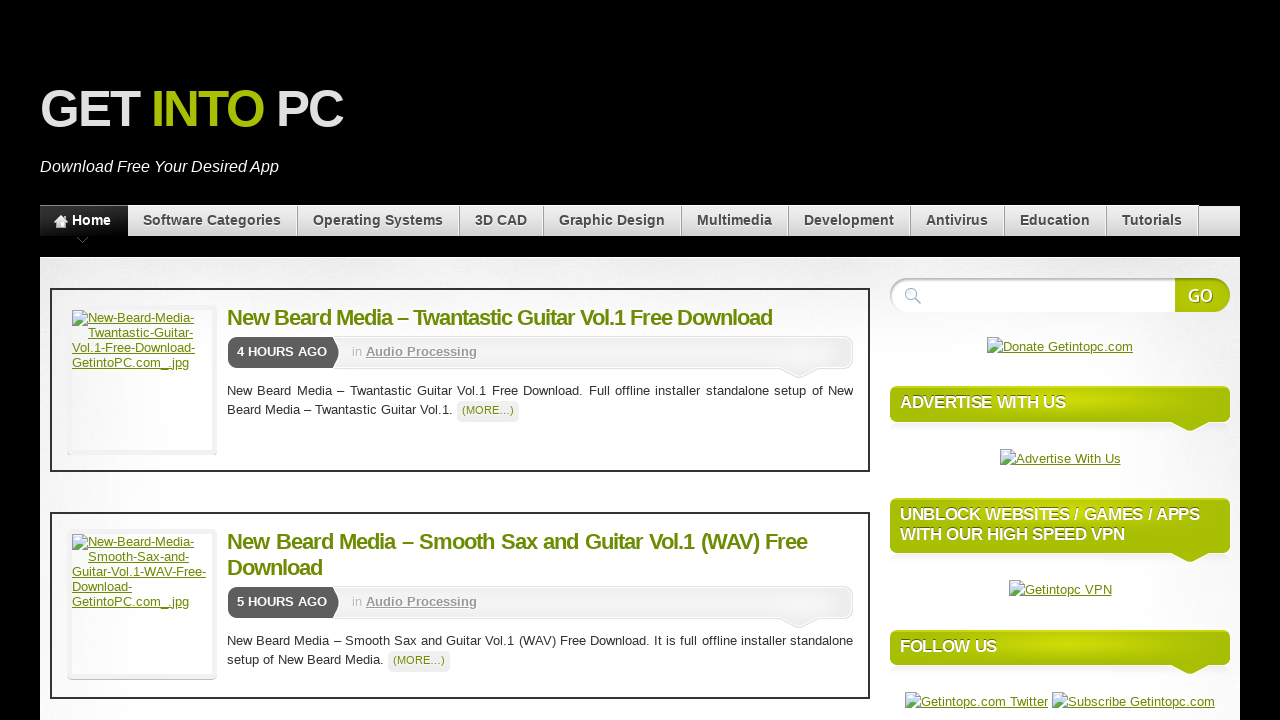

Navigated to https://getintopc.com/
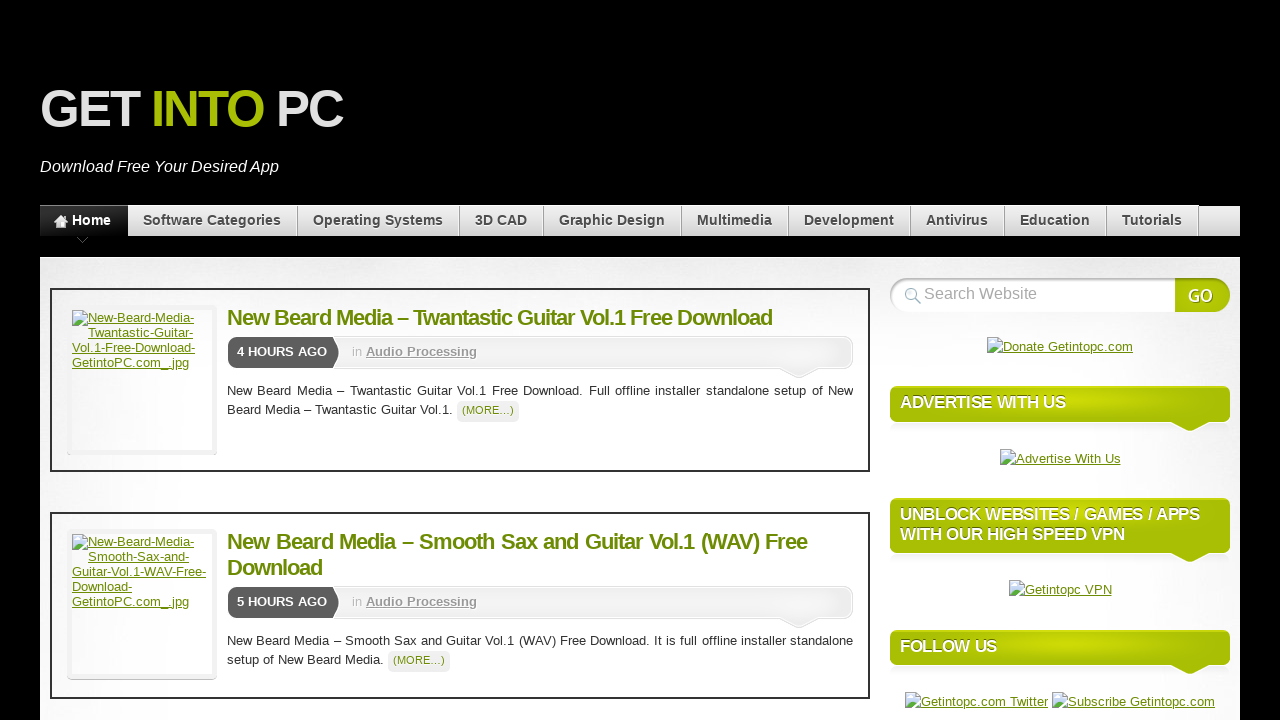

Found multiple elements using combined XPath selectors (OR operator) for 'Software Categories' and 'Operating Systems' links
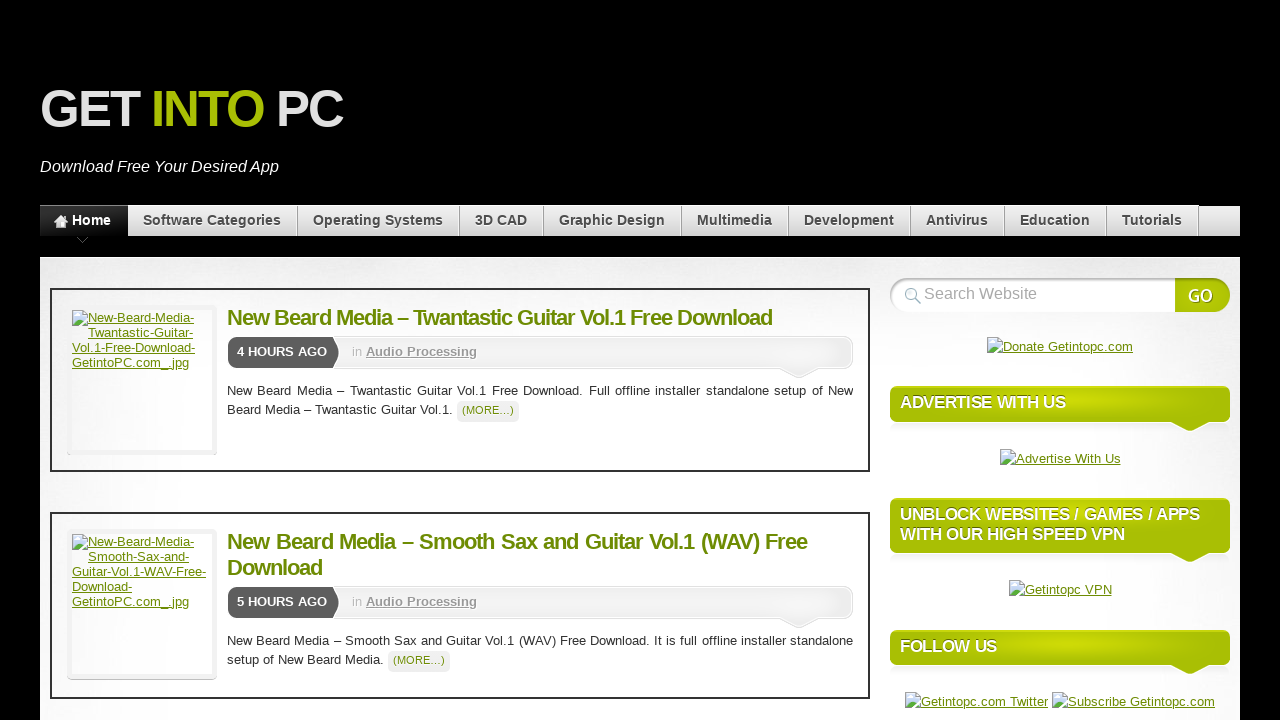

Verified that 2 navigation links were found
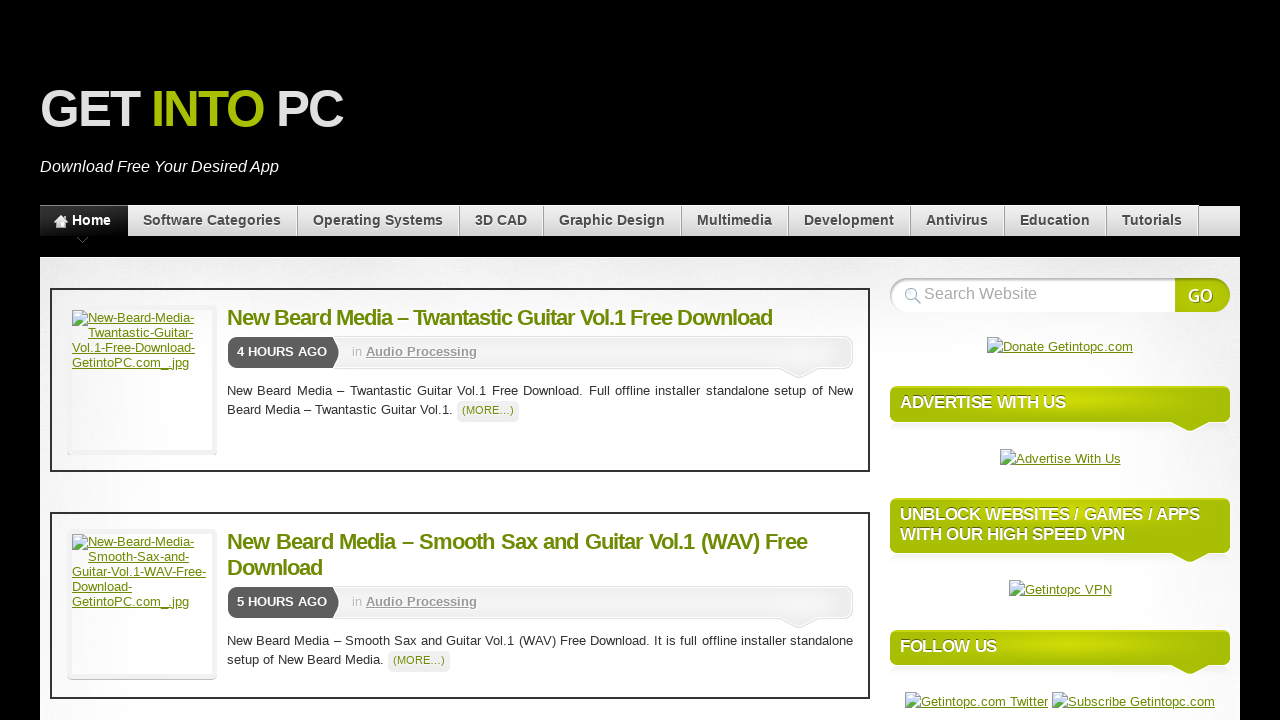

Waited for navigation link to become visible
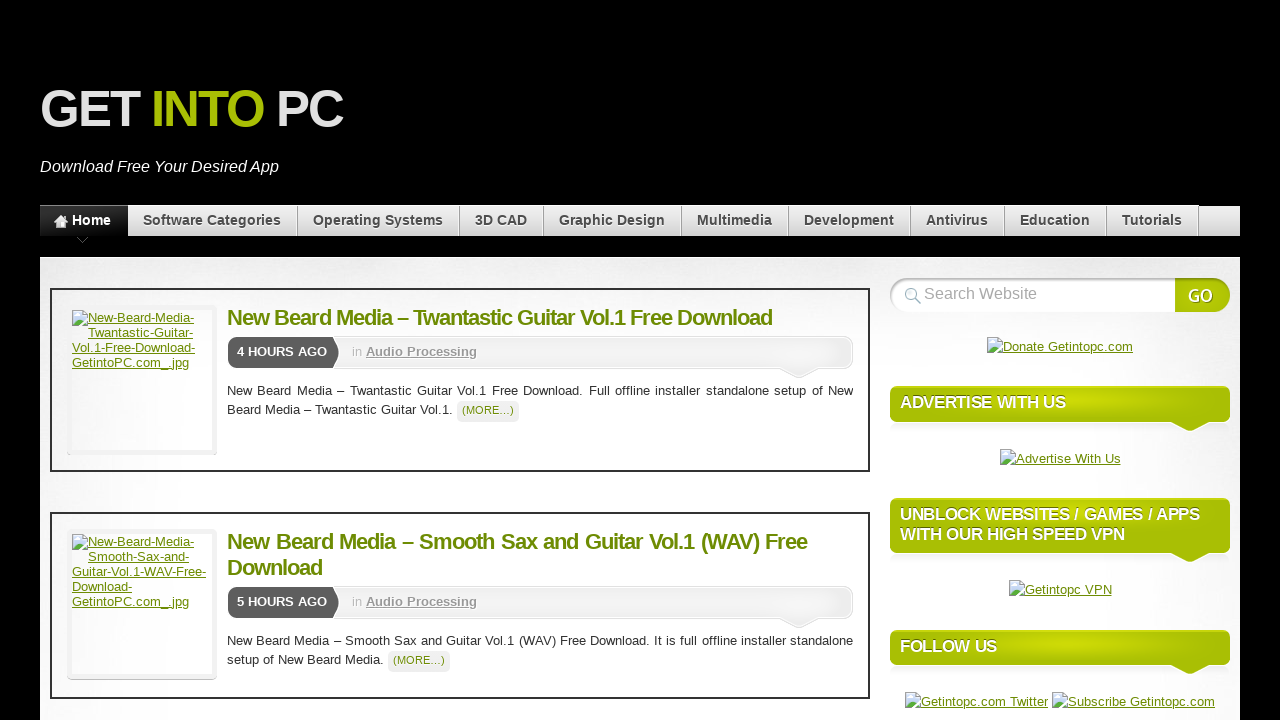

Waited for navigation link to become visible
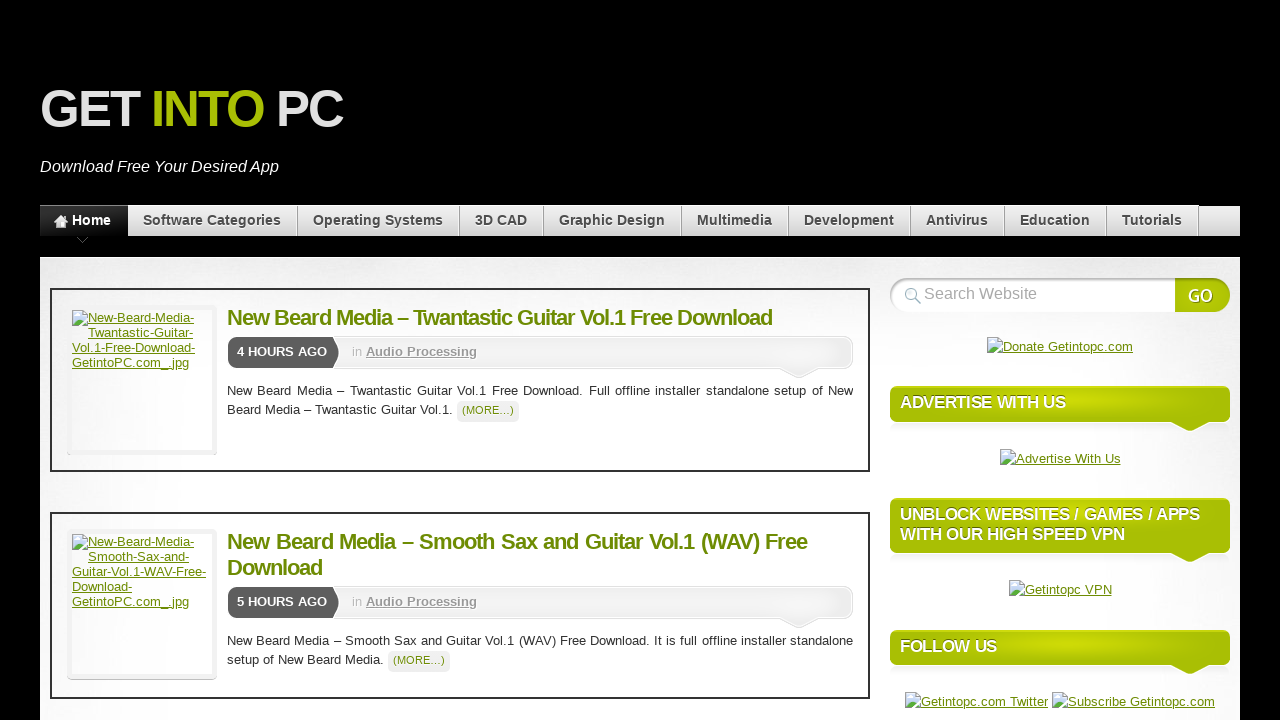

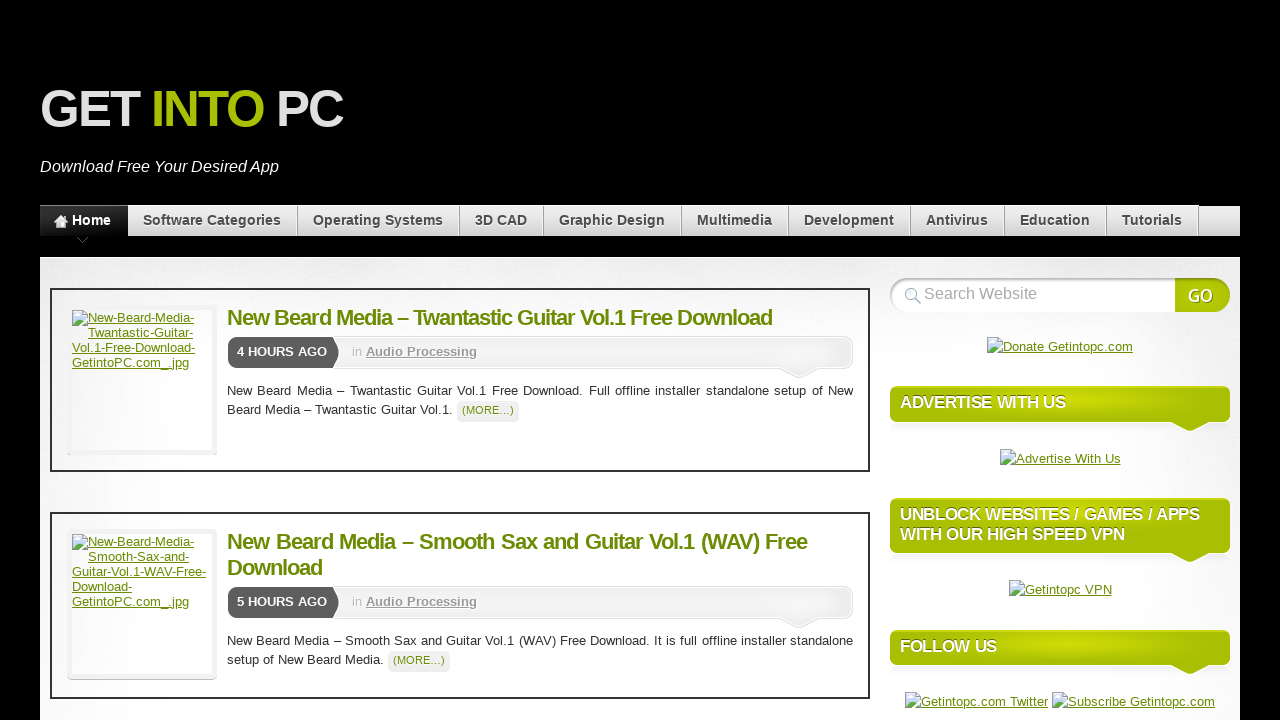